Tests drag and drop functionality by dragging an element from source to target within an iframe on jQuery UI demo page

Starting URL: https://jqueryui.com/droppable/

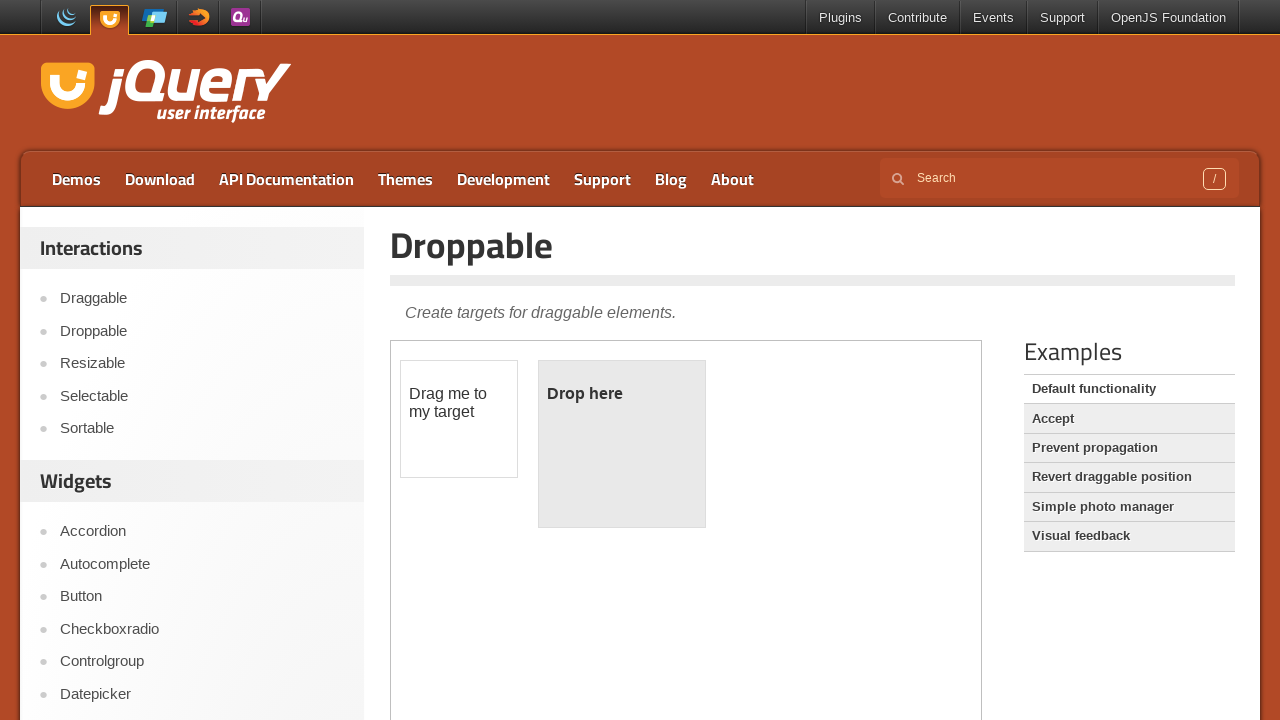

Located the first iframe containing the drag and drop demo
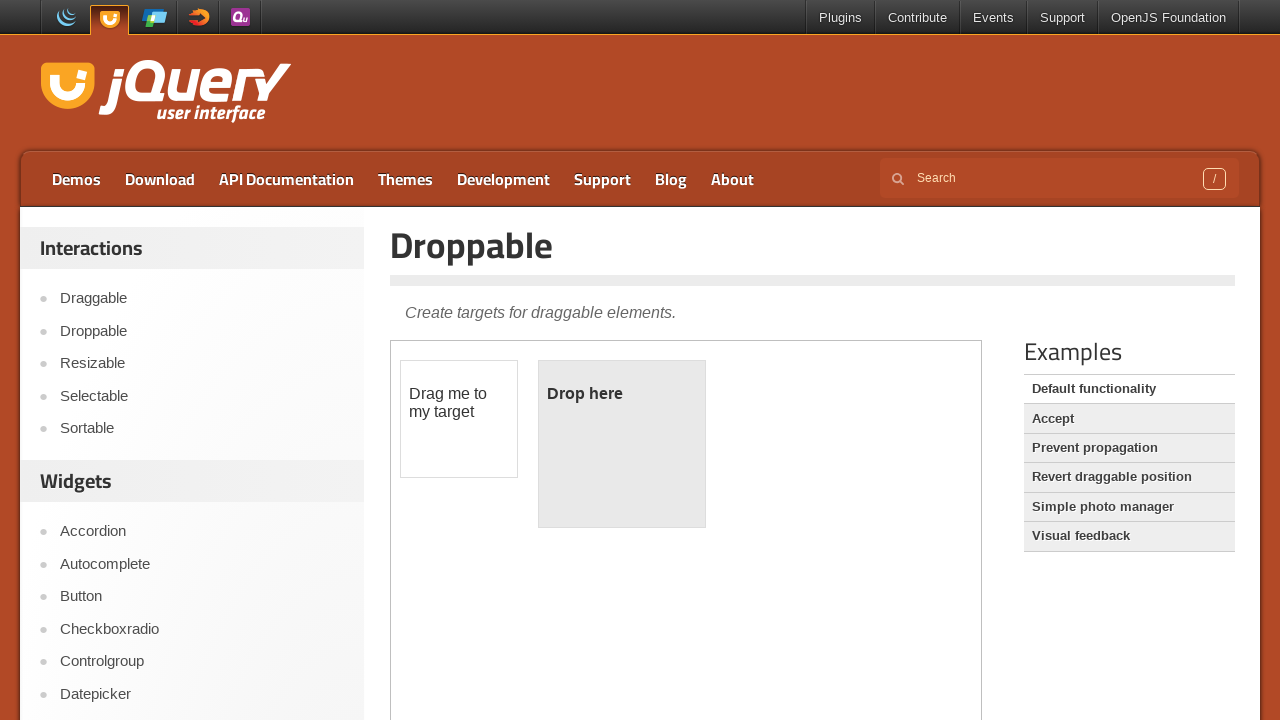

Located the draggable element with id 'draggable'
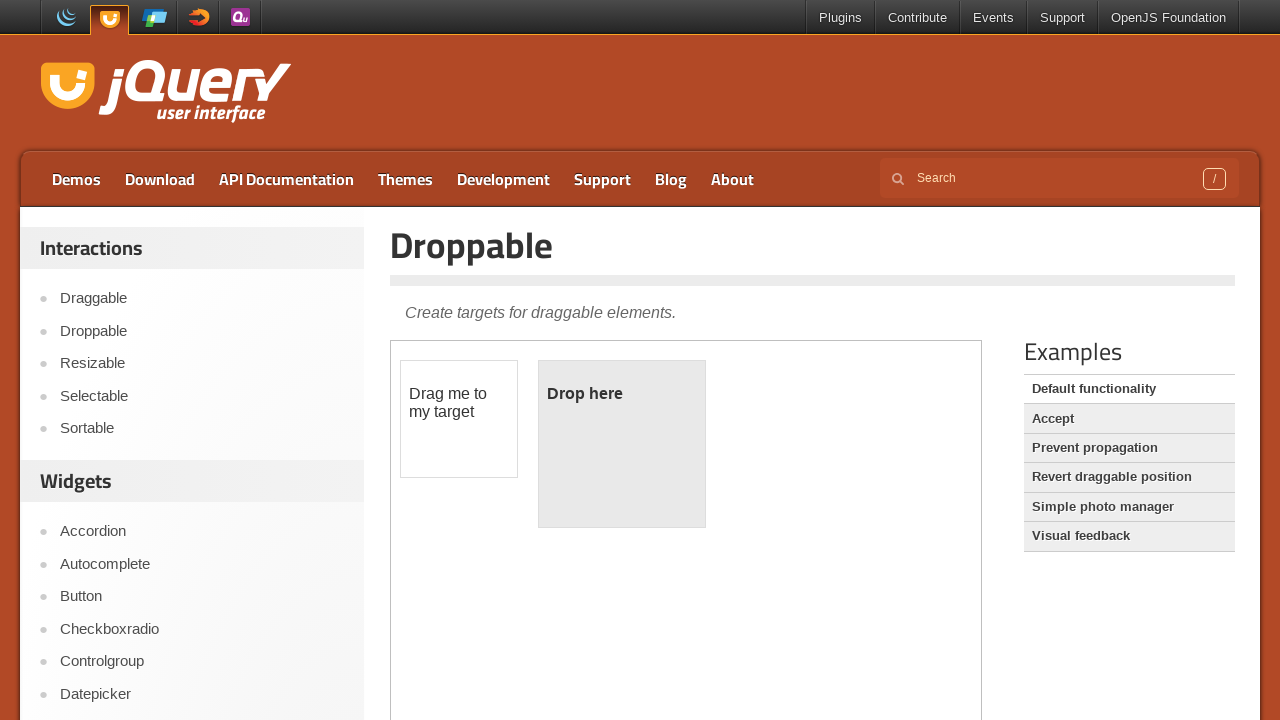

Located the droppable element with id 'droppable'
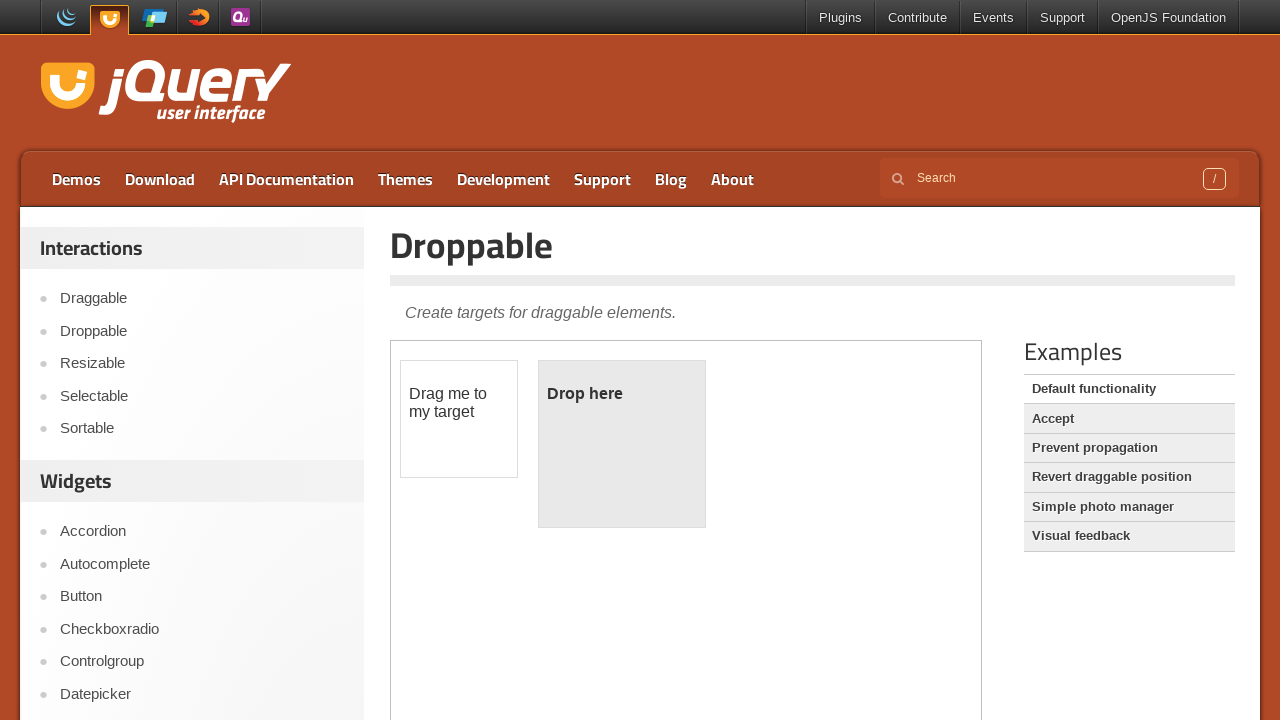

Dragged the draggable element to the droppable target at (622, 444)
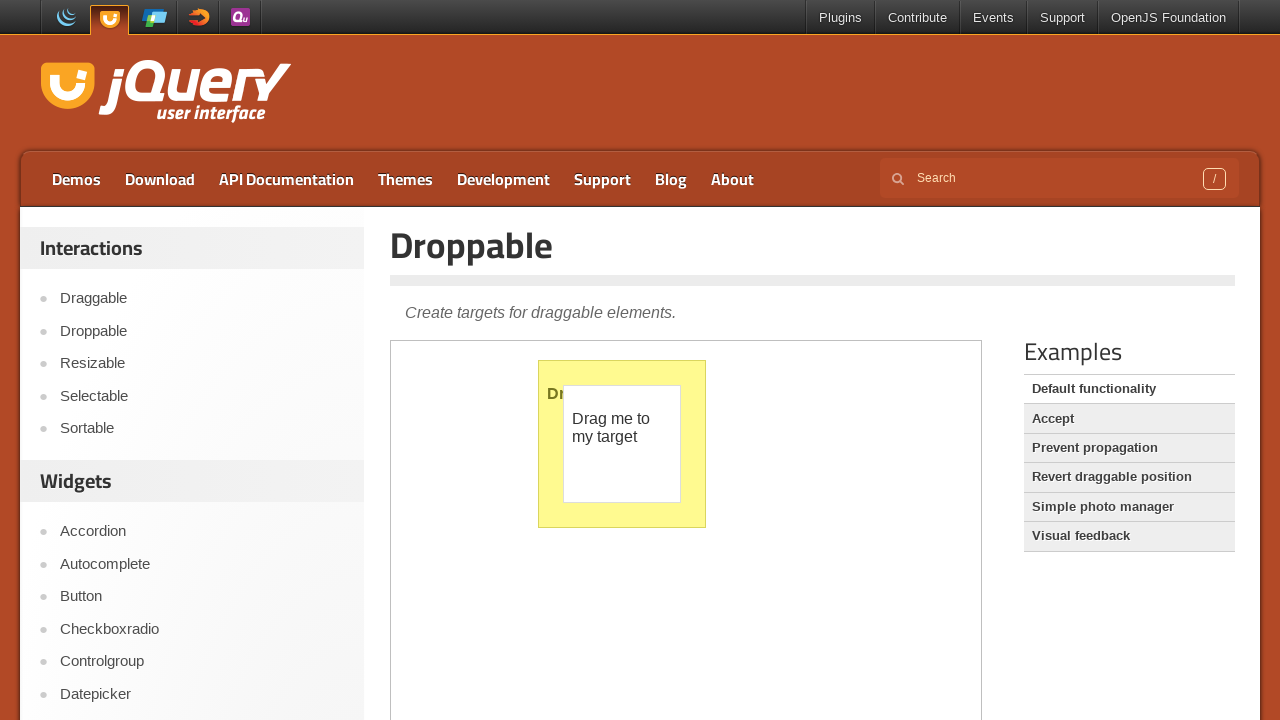

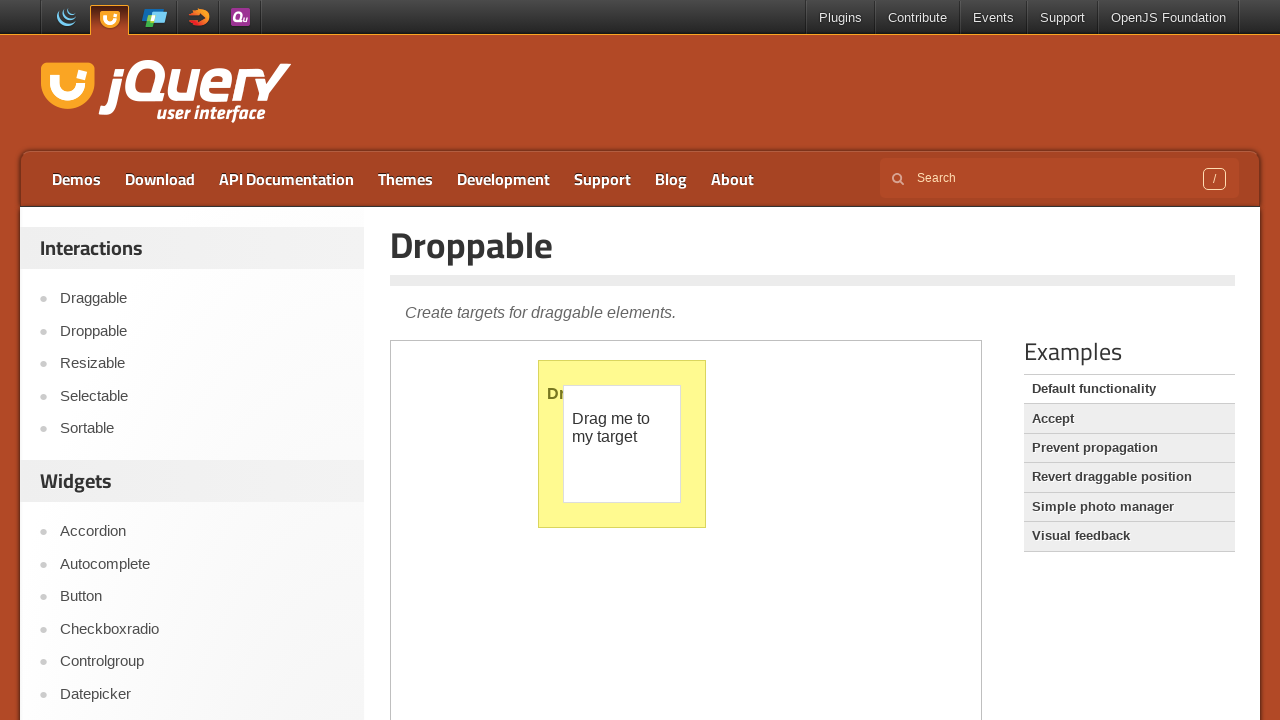